Verifies that the content grouping element with ID 'content' exists on the page

Starting URL: https://www.infoescola.com/

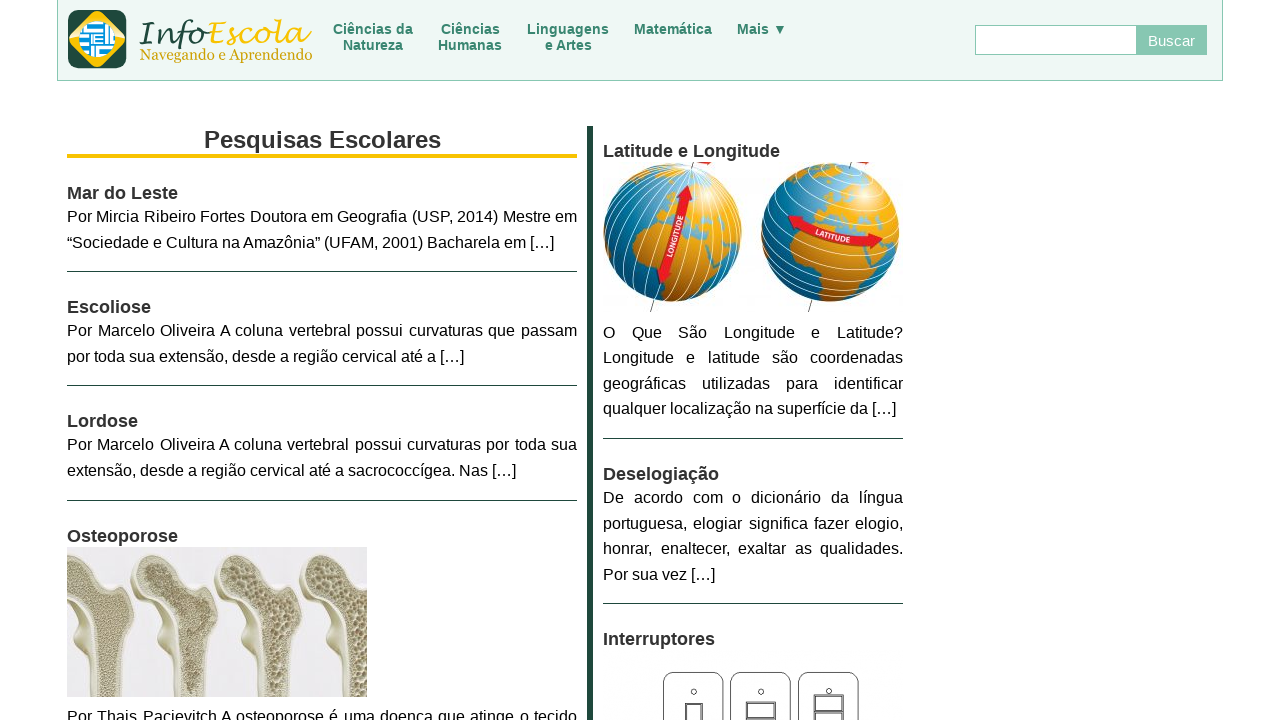

Navigated to https://www.infoescola.com/
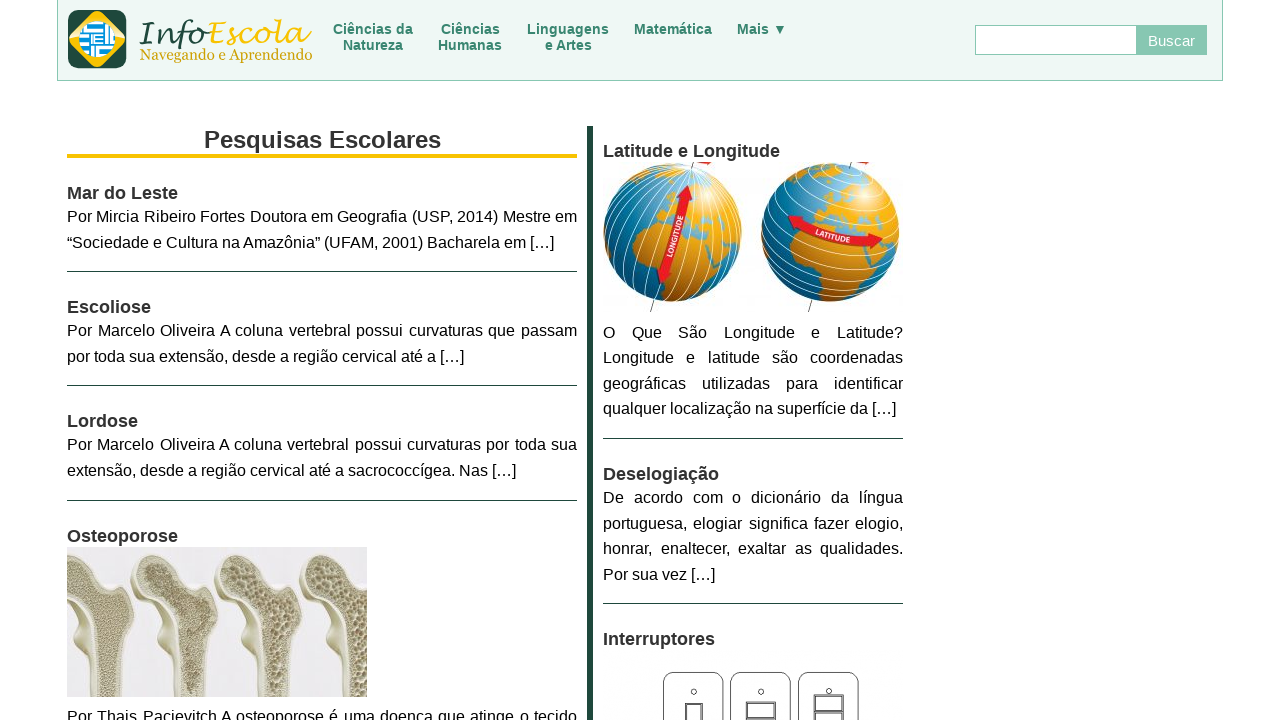

Located element with ID 'content'
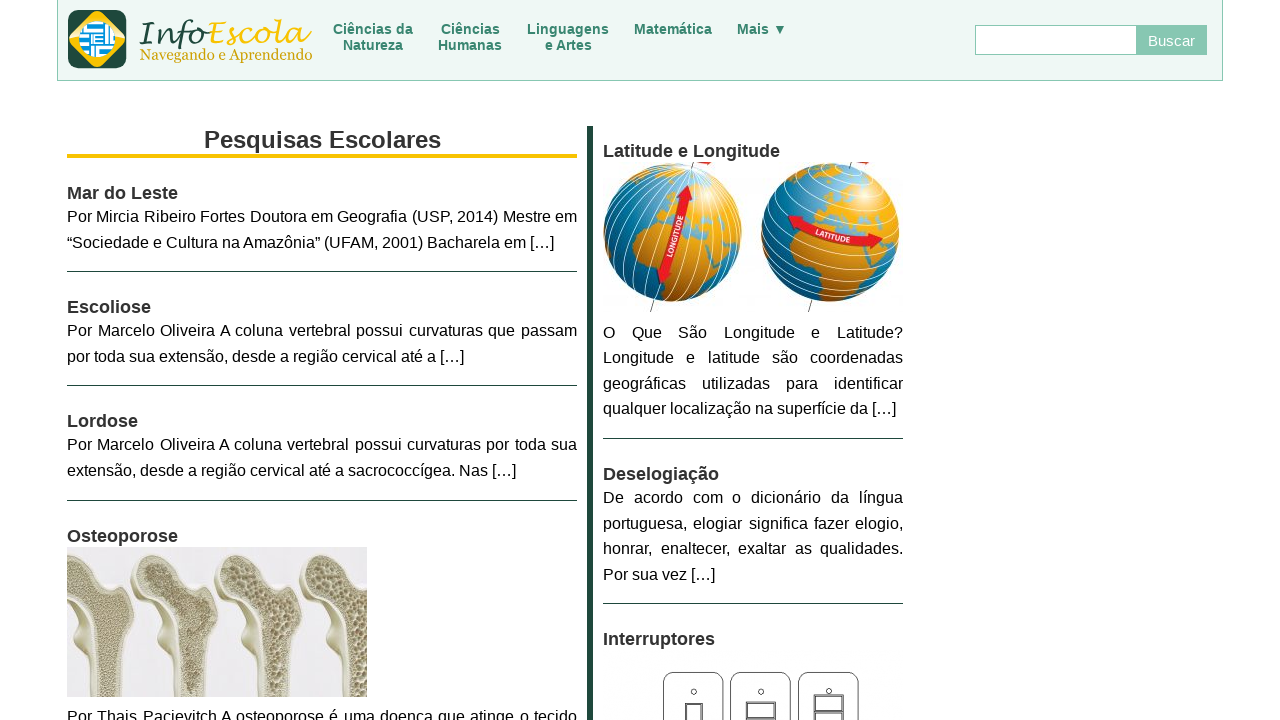

Verified that content grouping element with ID 'content' exists on the page
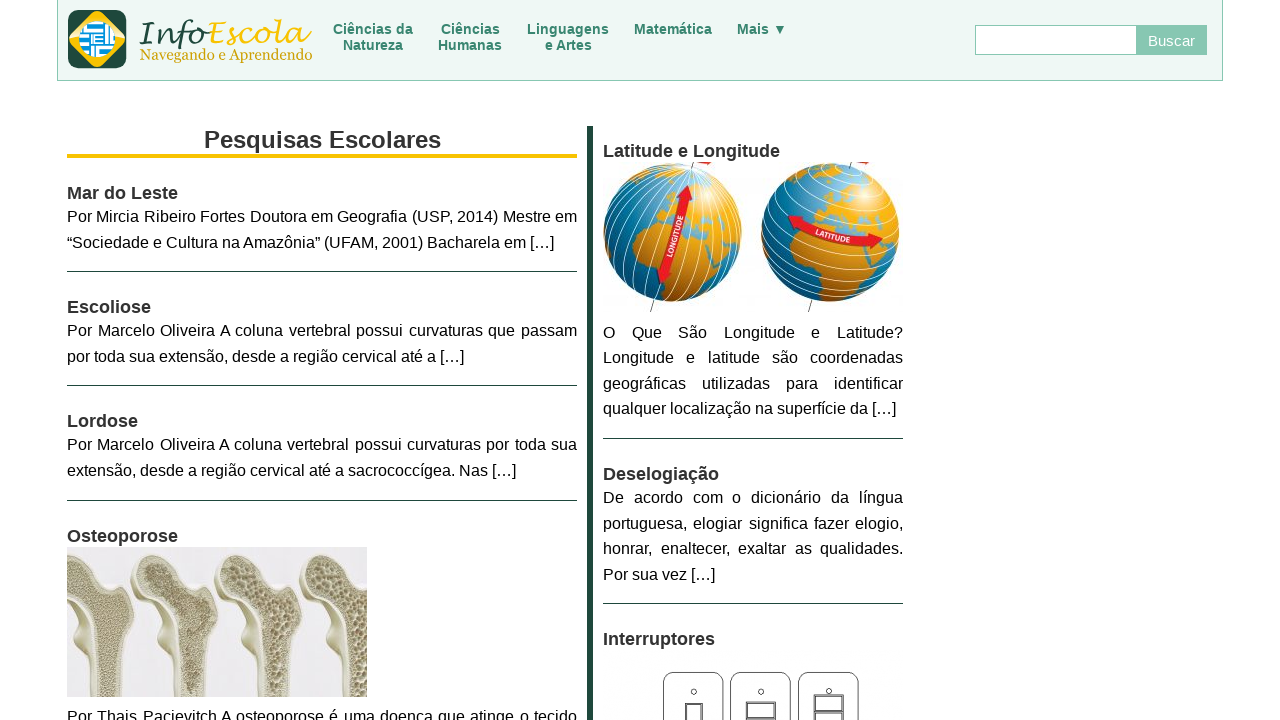

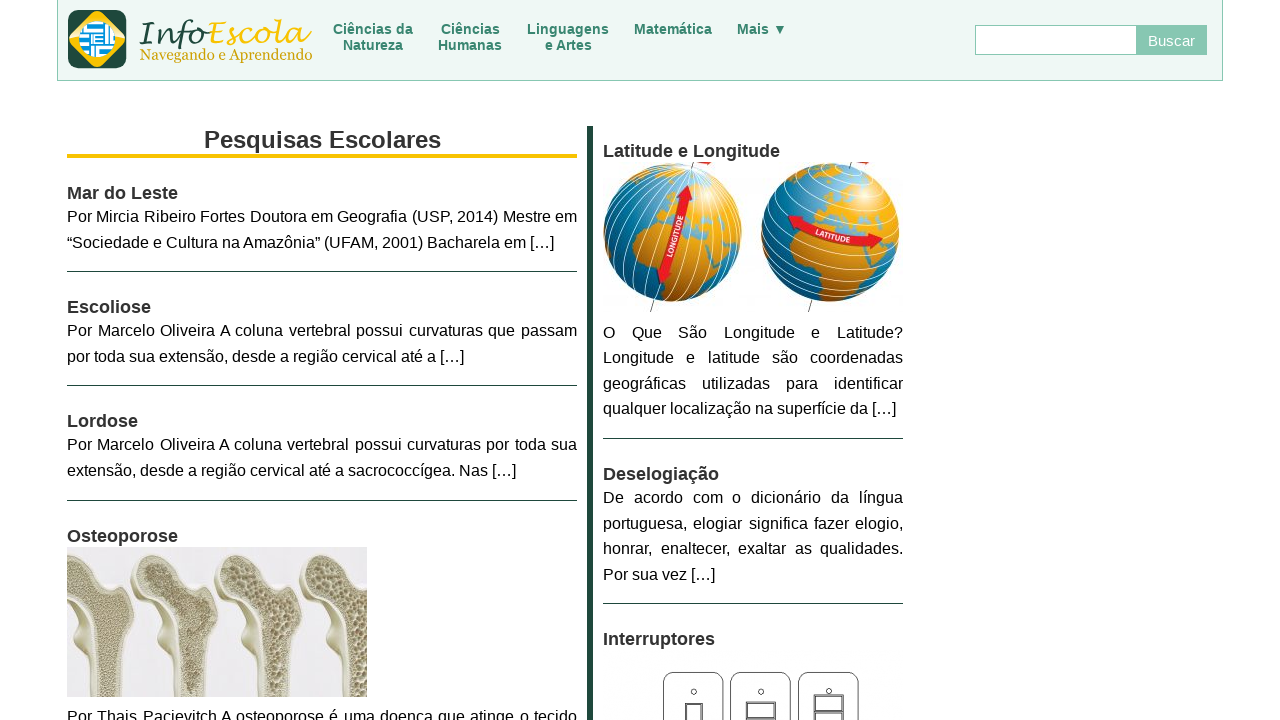